Tests adding a checkbox back by clicking the Add button after removal and verifying the checkbox reappears on the page

Starting URL: http://the-internet.herokuapp.com/dynamic_controls

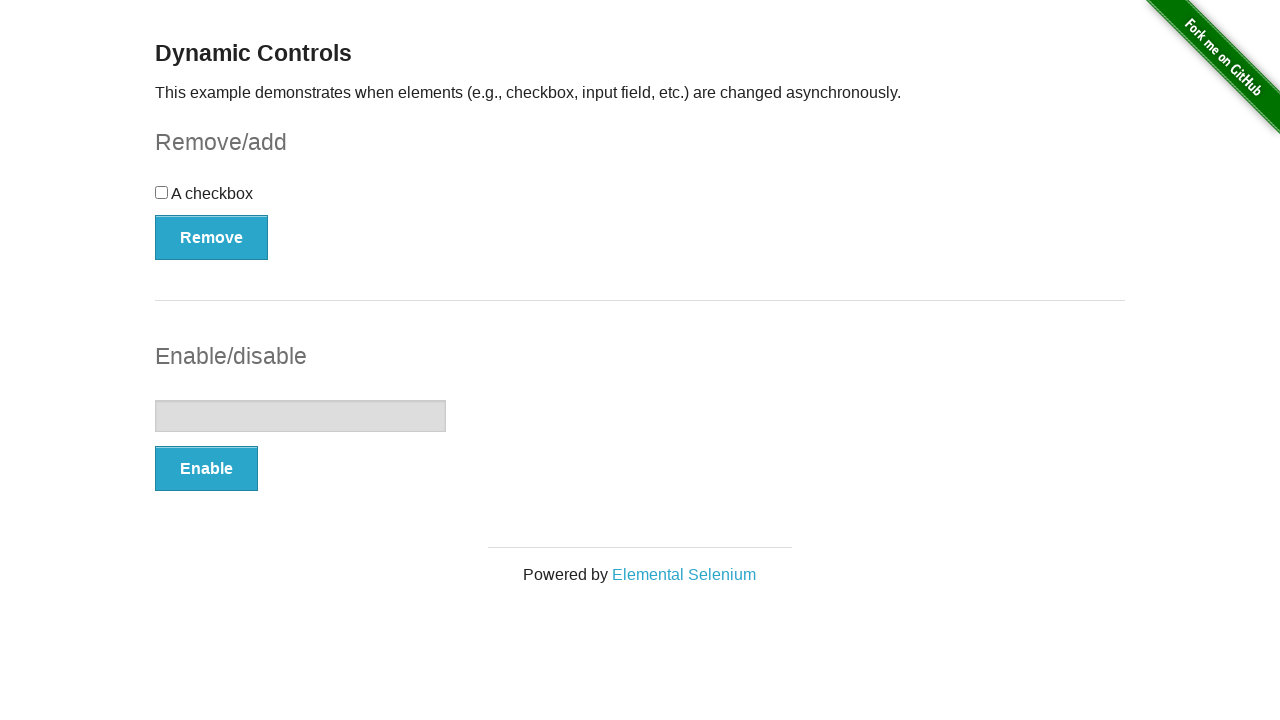

Clicked Remove button to remove the checkbox at (212, 237) on xpath=//form[@id='checkbox-example']//button
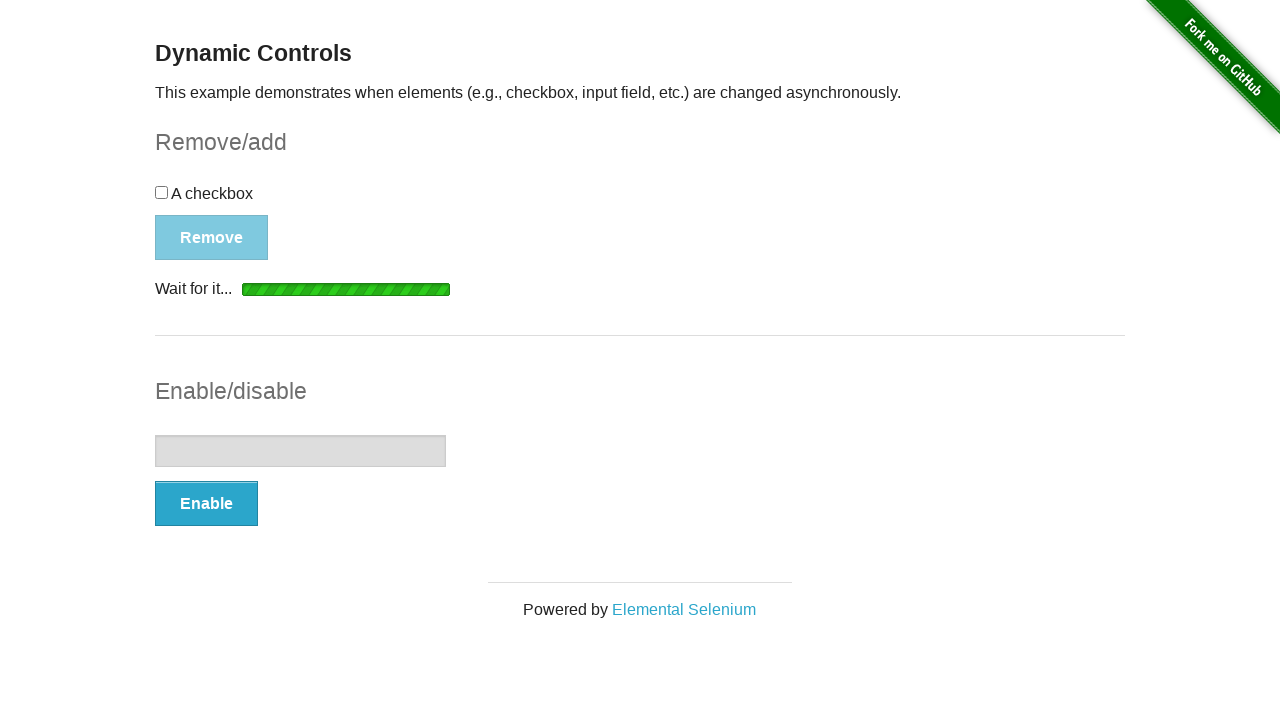

Waited for removal message to appear
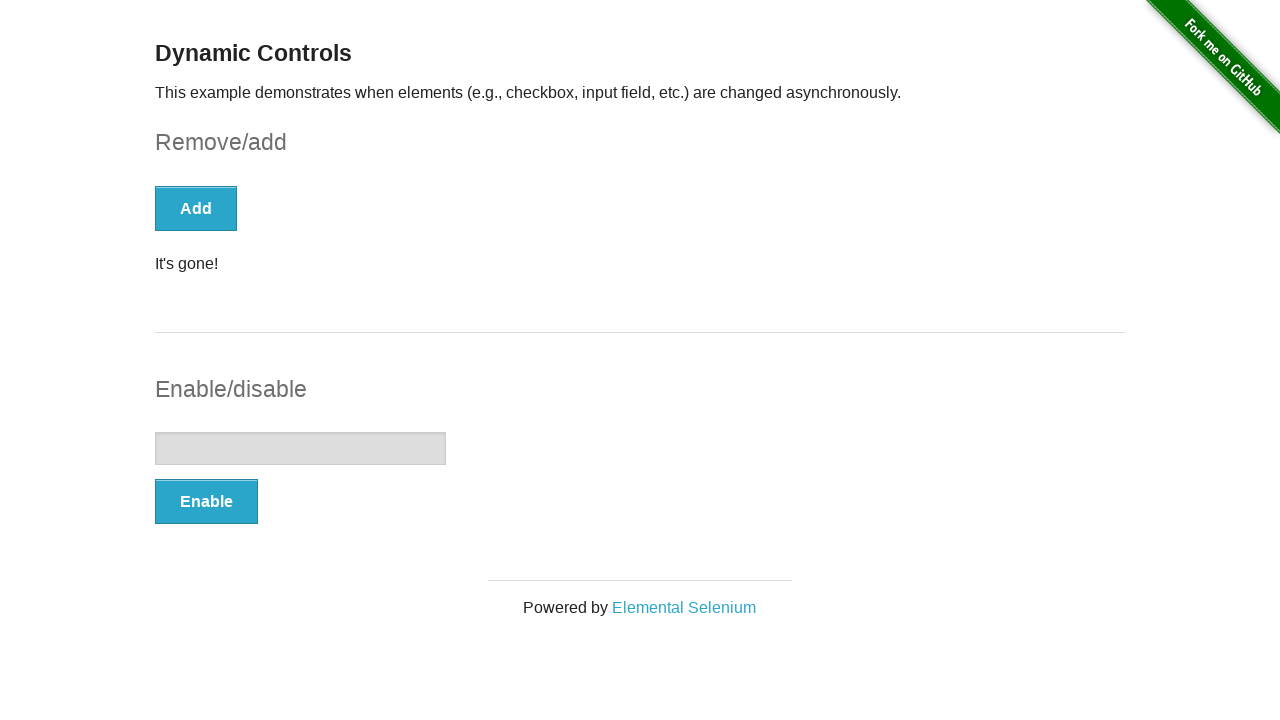

Clicked Add button to restore the checkbox at (196, 208) on xpath=//form[@id='checkbox-example']//button
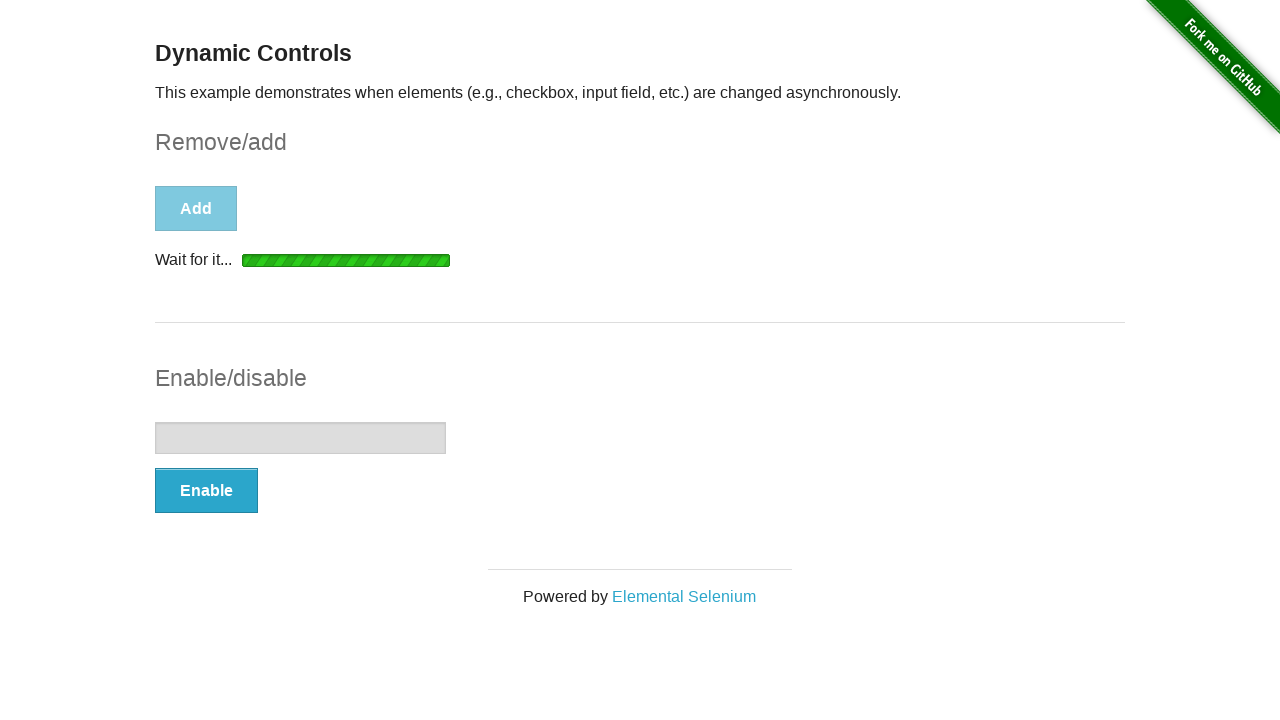

Waited for checkbox to reappear on the page
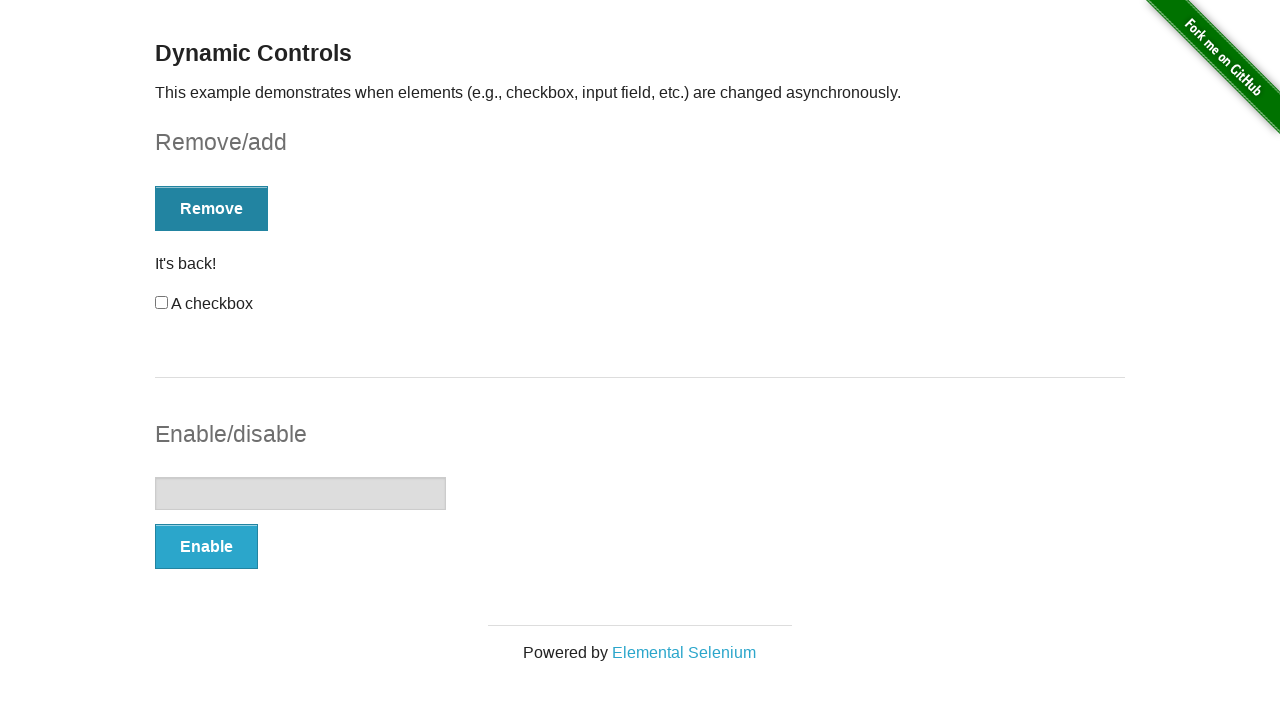

Verified checkbox is present and visible
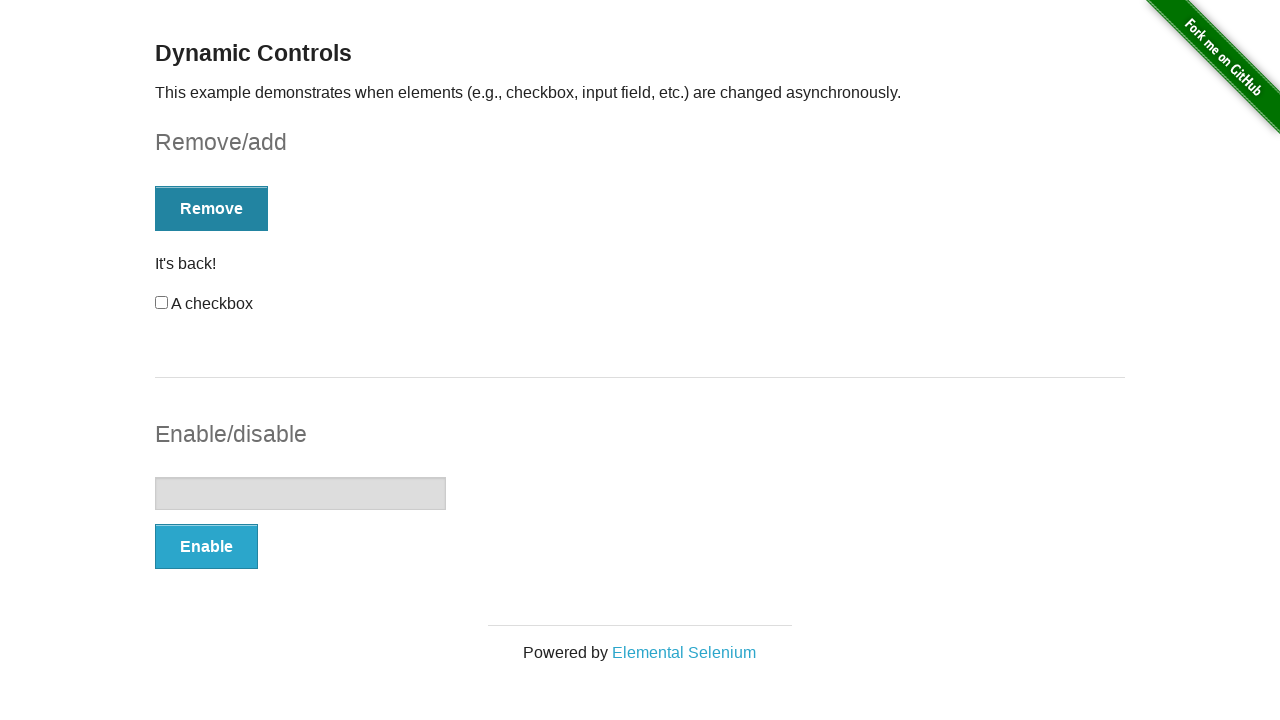

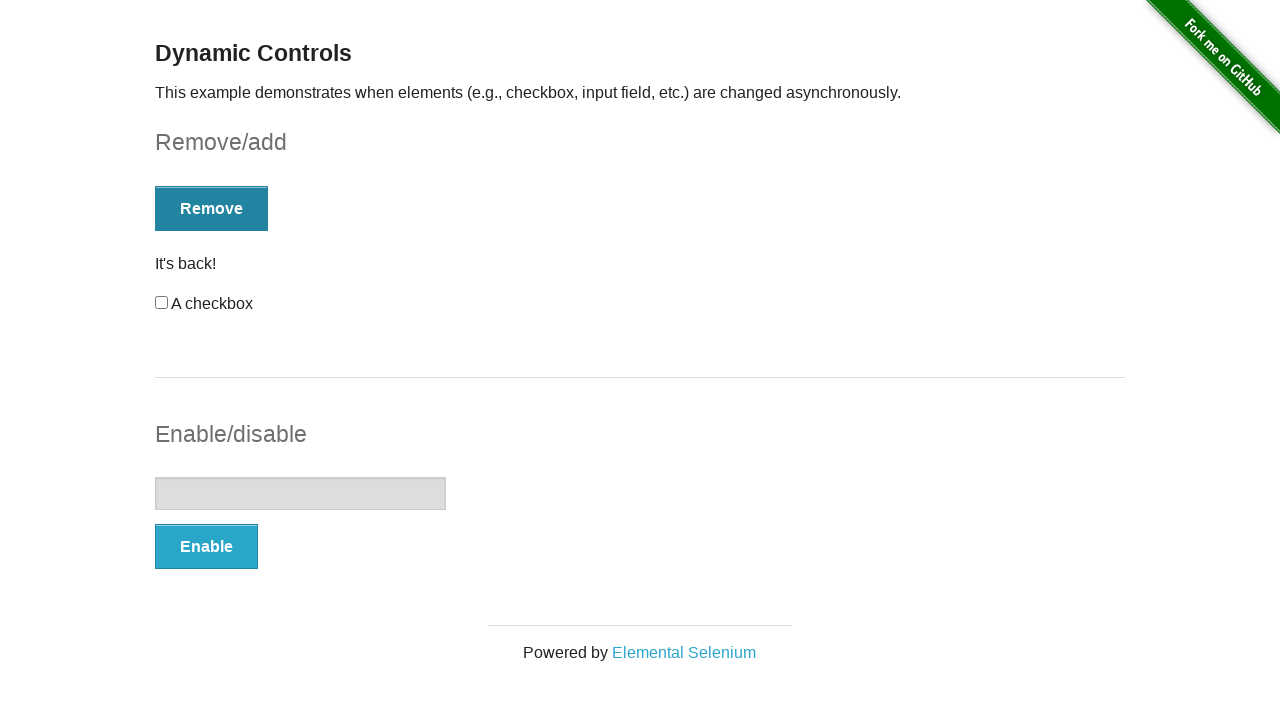